Tests drag and drop functionality on jQueryUI demo page by dragging an element and dropping it onto a target drop zone within an iframe

Starting URL: https://jqueryui.com/droppable/

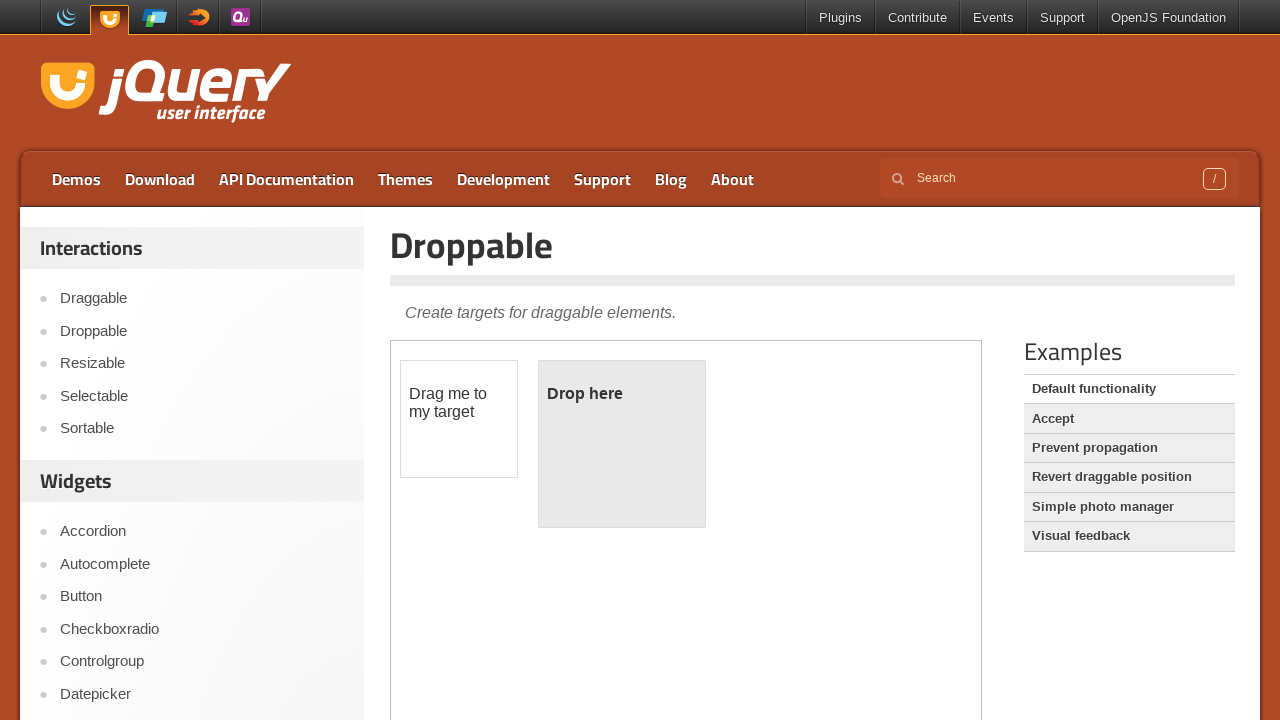

Located the demo iframe on the jQueryUI droppable page
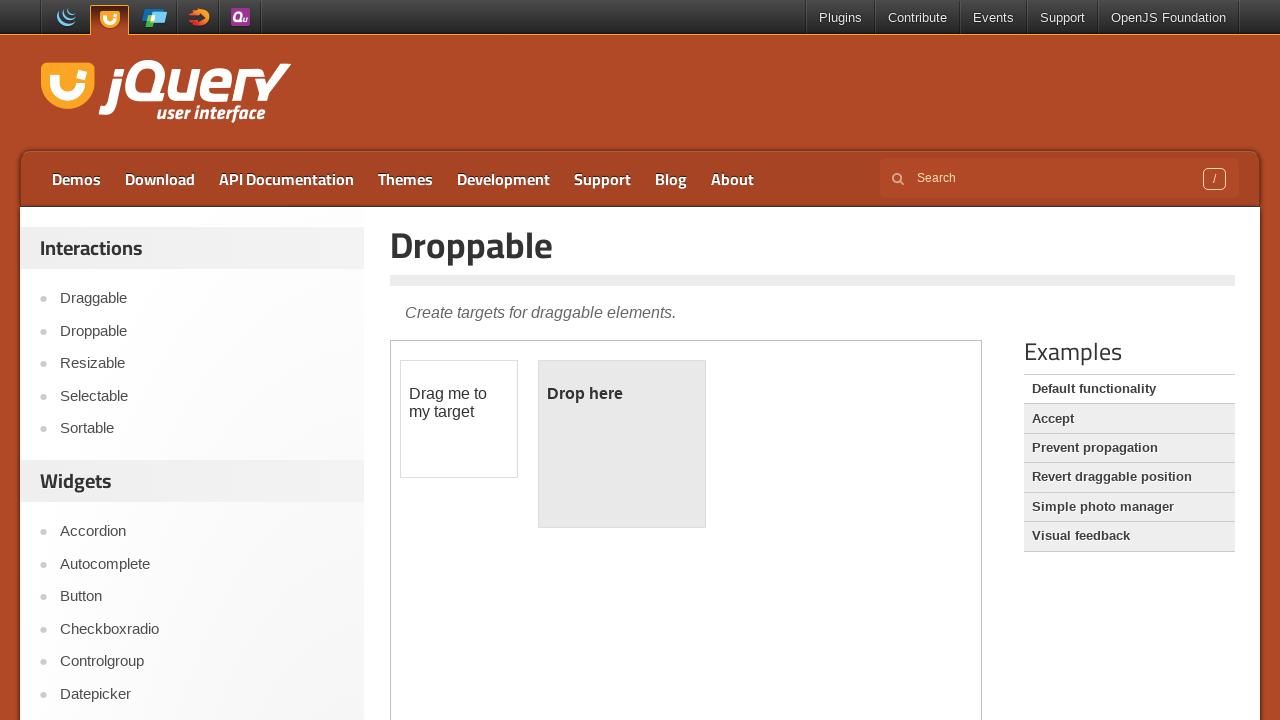

Located the draggable element within the iframe
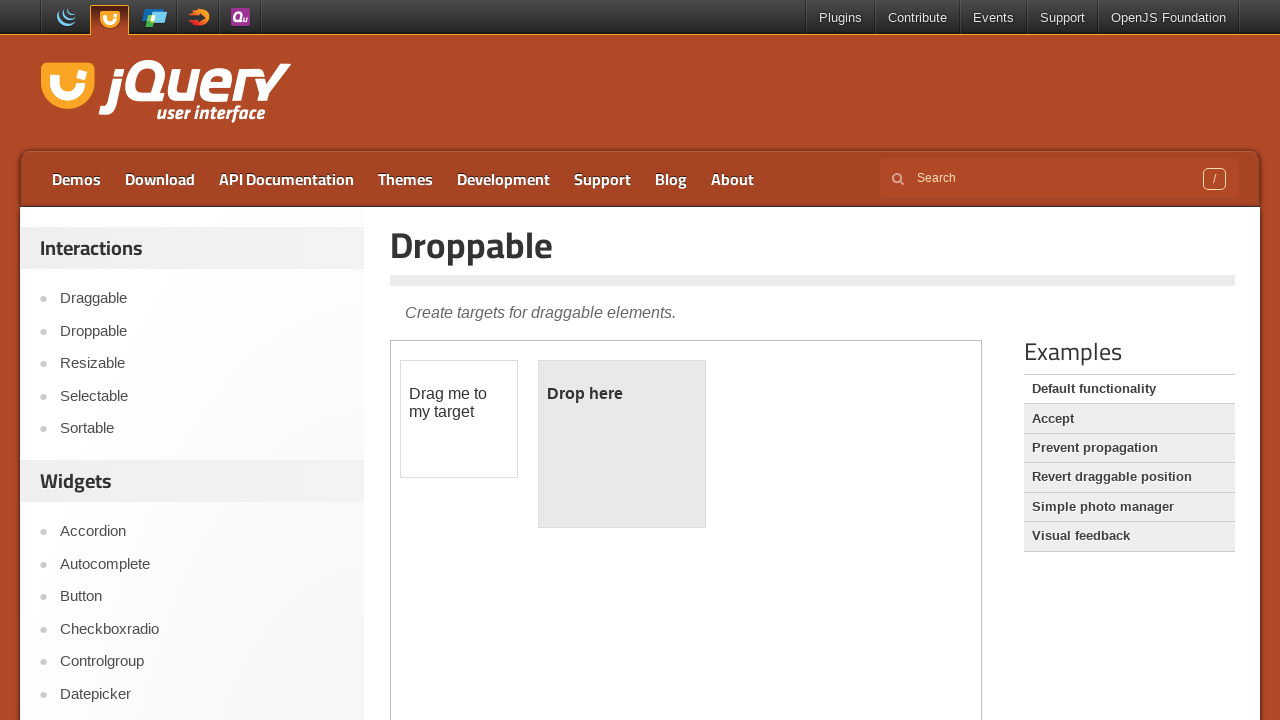

Located the droppable target element within the iframe
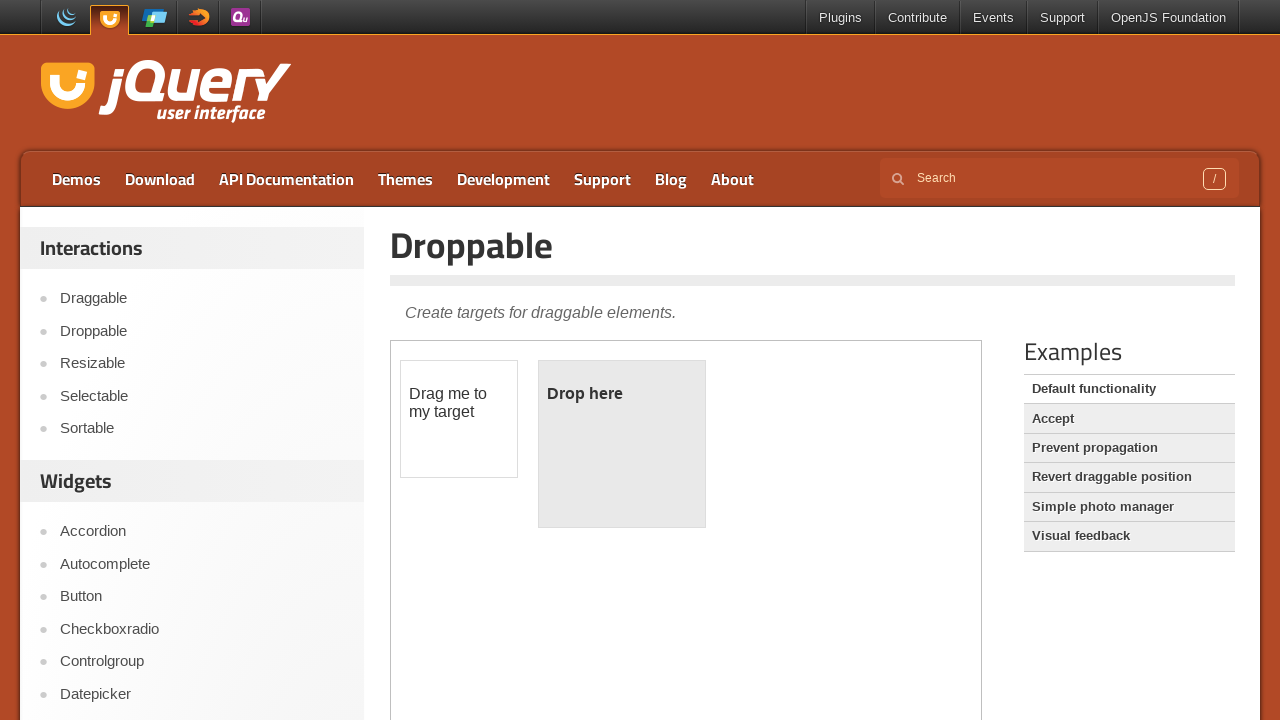

Dragged the draggable element and dropped it onto the droppable target zone at (622, 444)
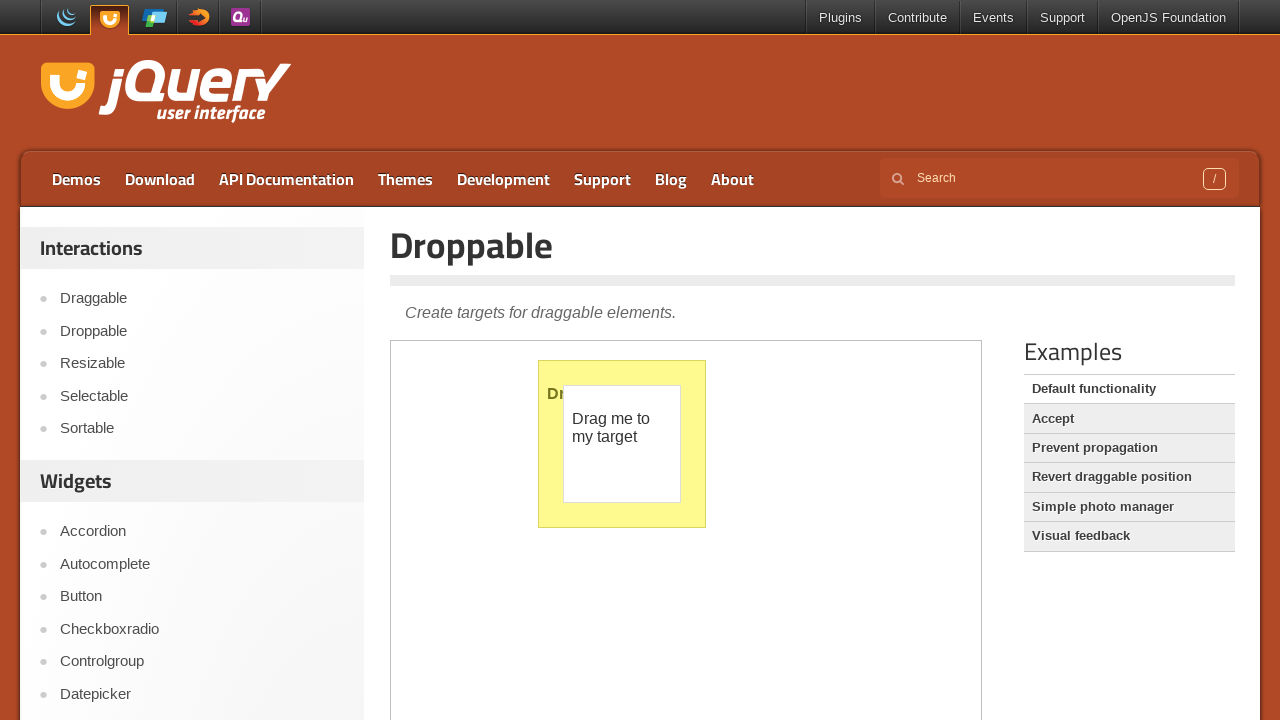

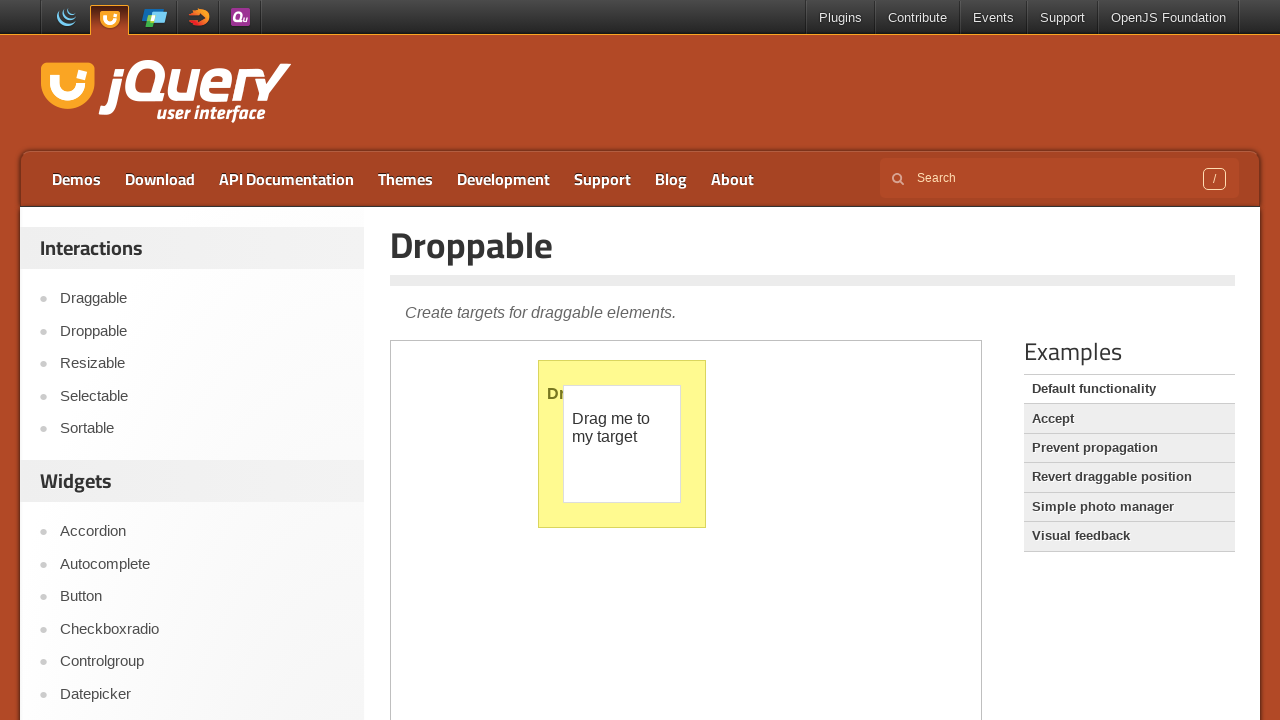